Tests a registration form by filling in first name, last name, and email fields, then submitting and verifying the success message

Starting URL: http://suninjuly.github.io/registration1.html

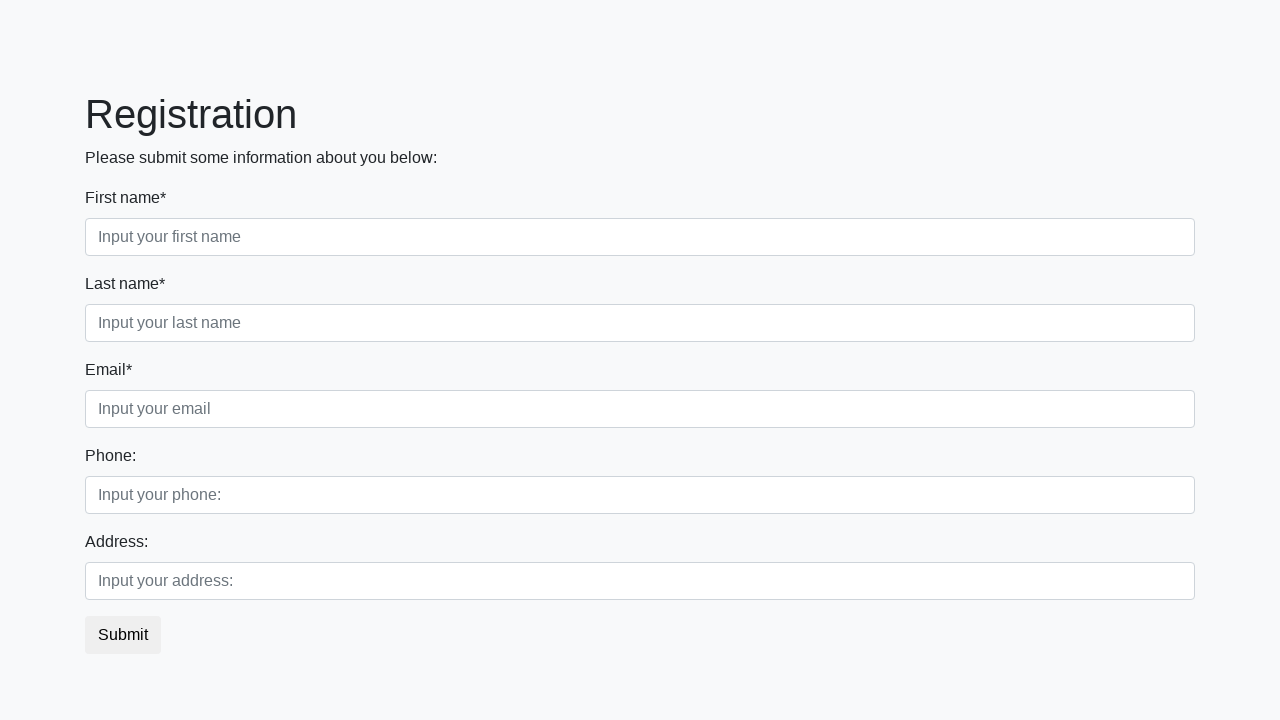

Navigated to registration form page
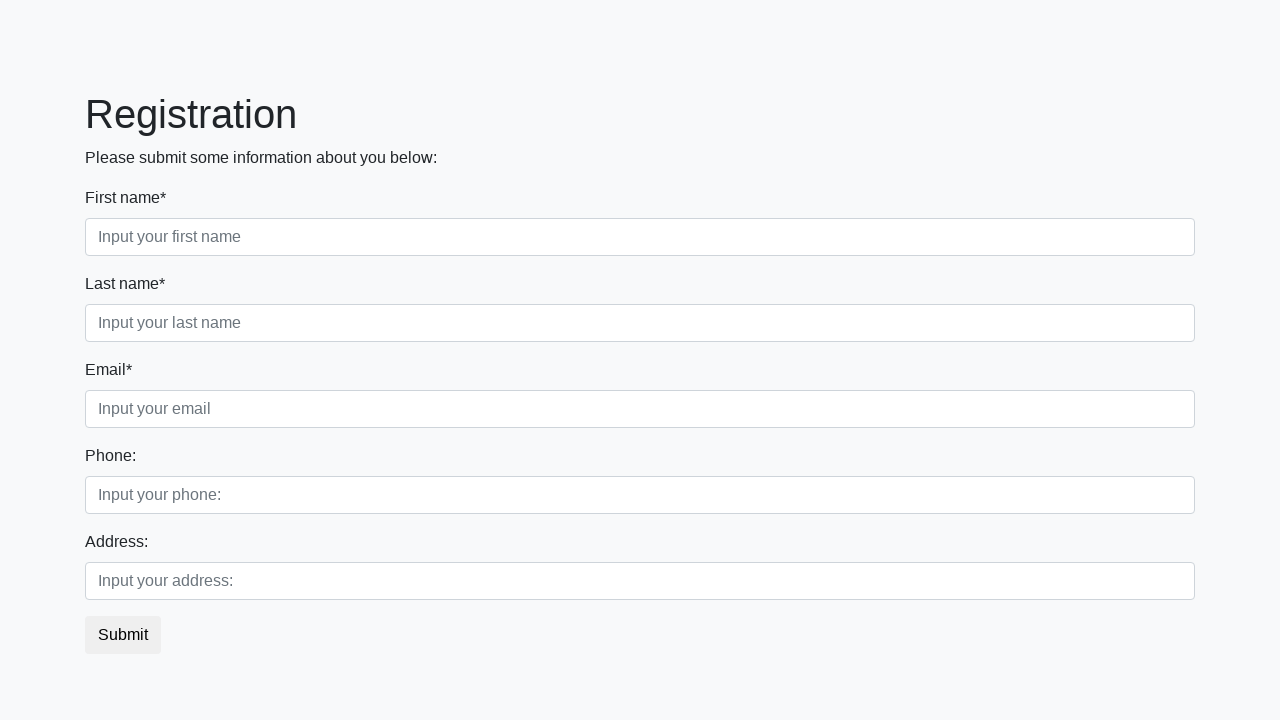

Filled first name field with 'Michael' on //input[@placeholder="Input your first name"]
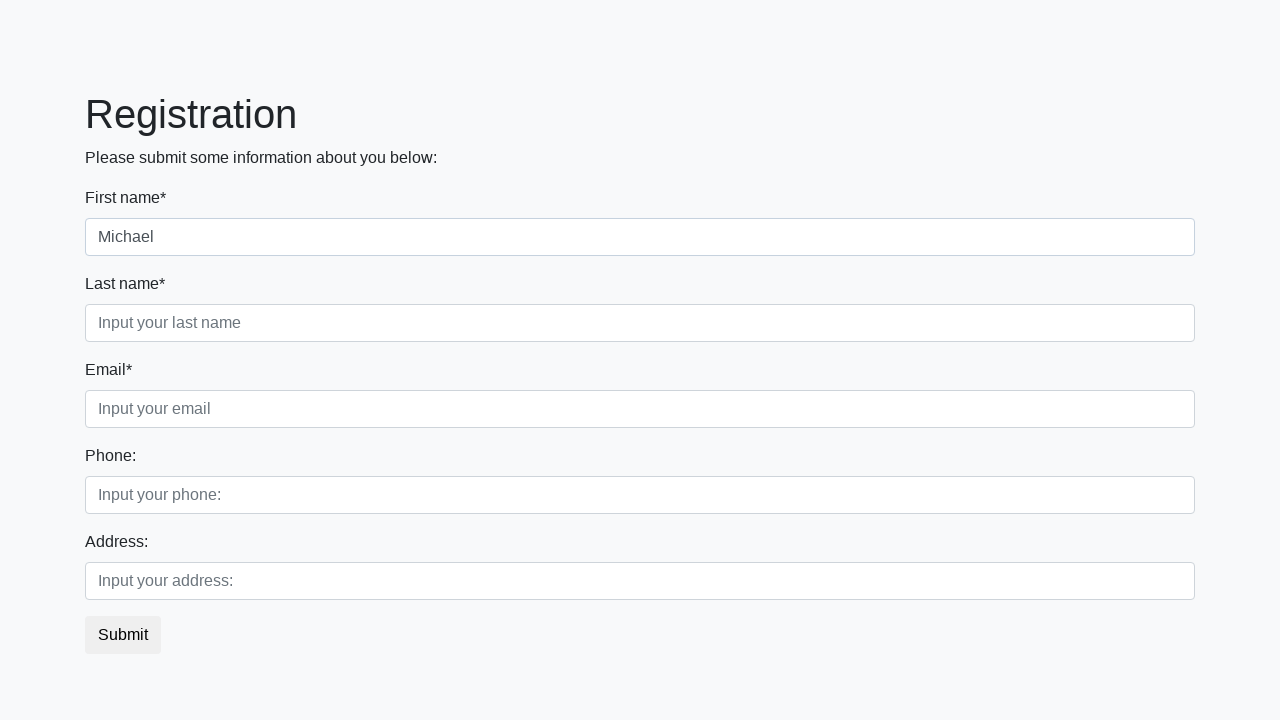

Filled last name field with 'Smith' on //input[@placeholder="Input your last name"]
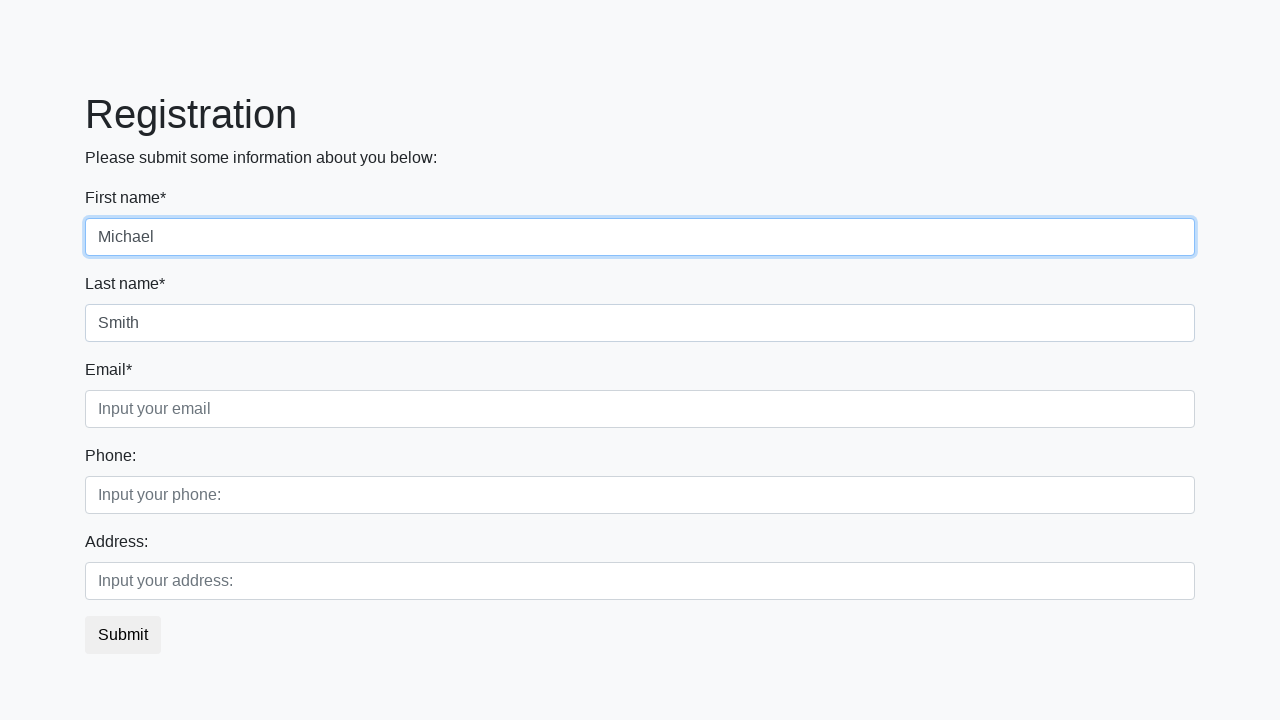

Filled email field with 'michael.smith@example.com' on //input[@placeholder="Input your email"]
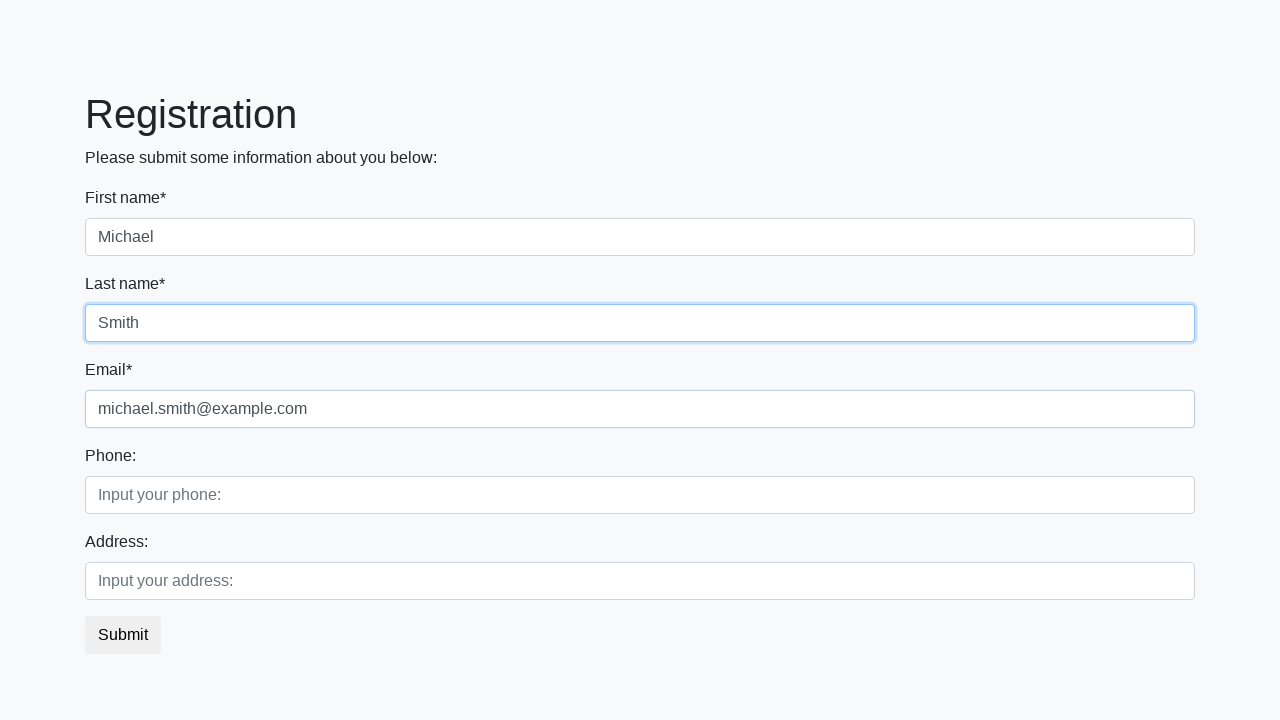

Clicked submit button at (123, 635) on button.btn
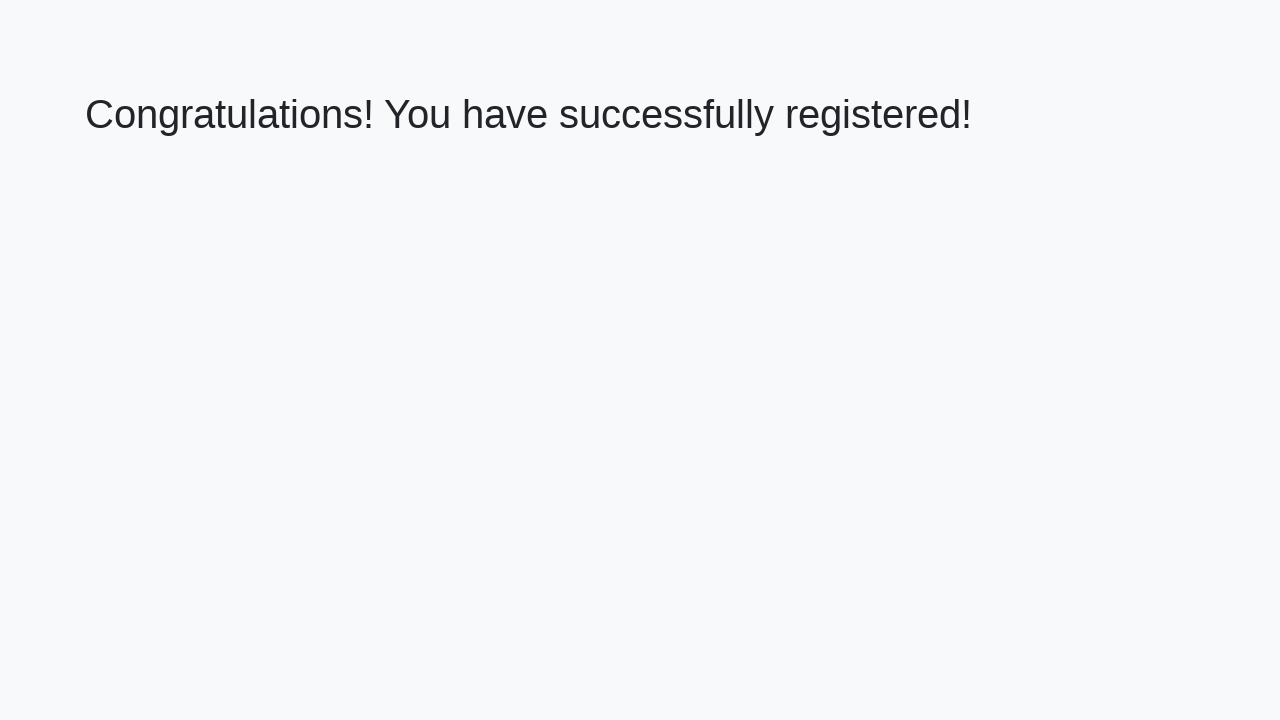

Success message heading loaded
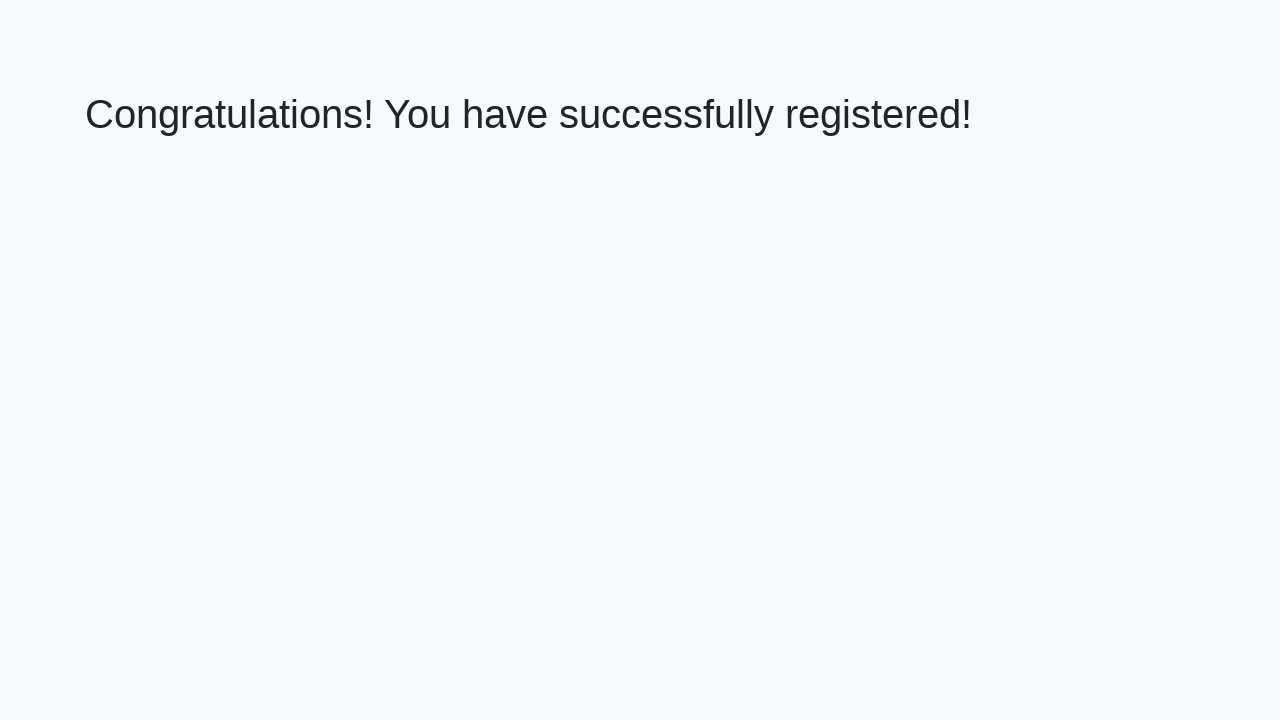

Retrieved success message text: 'Congratulations! You have successfully registered!'
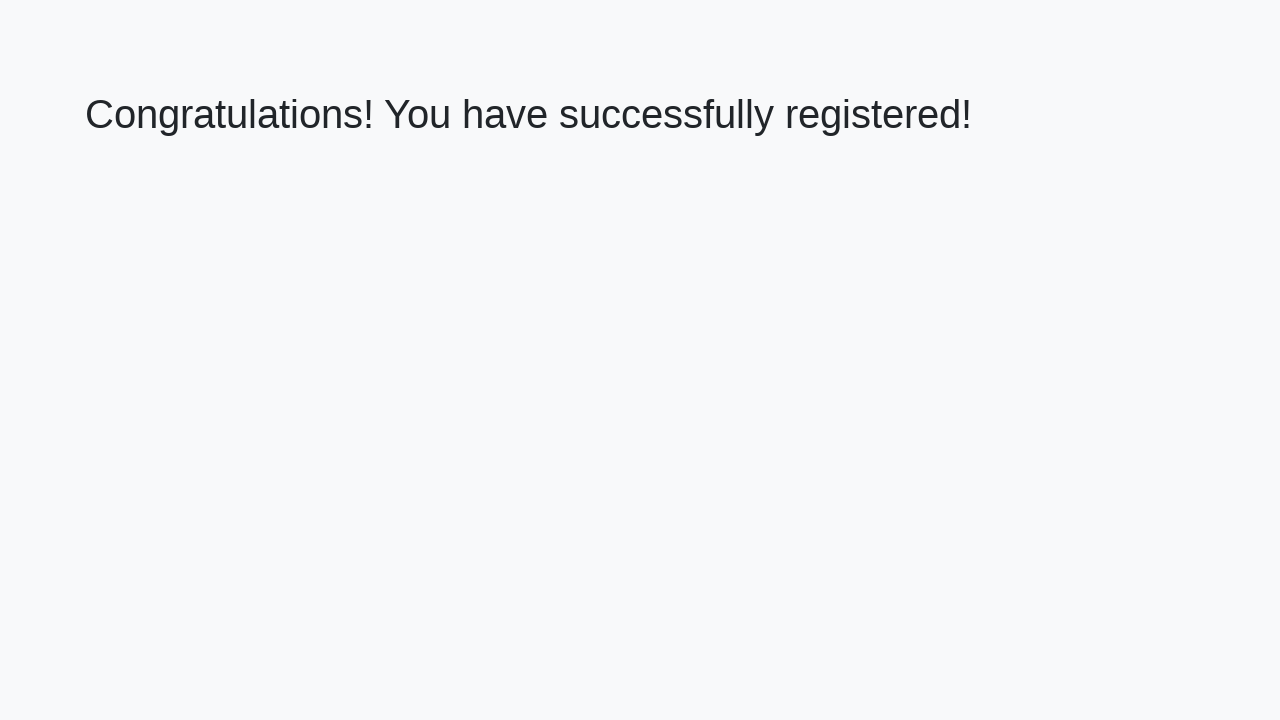

Verified success message matches expected text
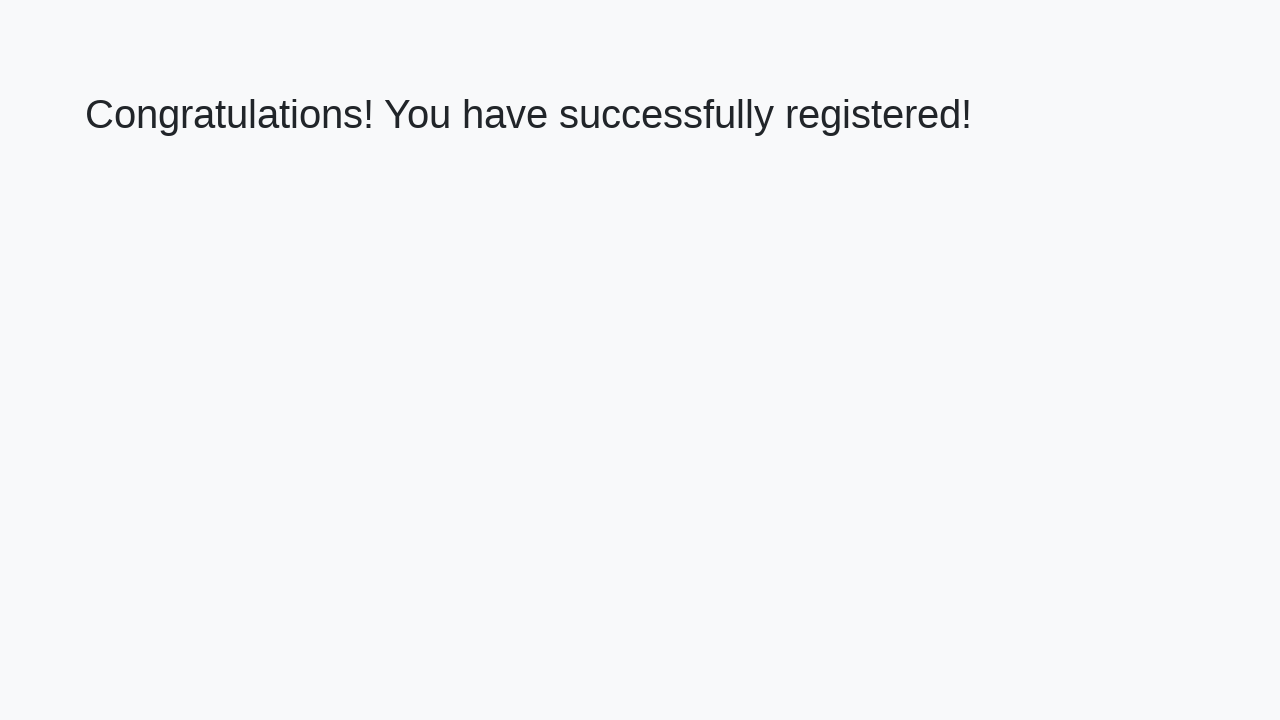

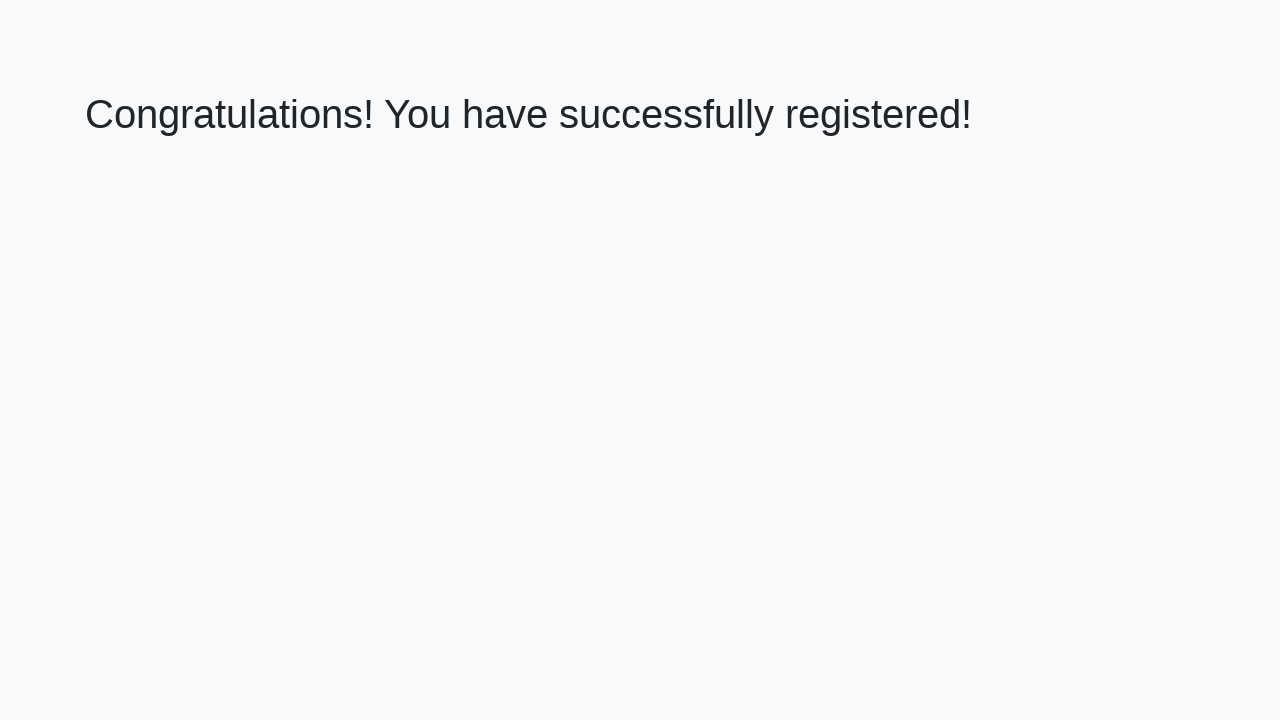